Tests window handling on Google signup page by opening multiple windows through Help and Privacy links, then switching to the Help window to click on Community link

Starting URL: http://accounts.google.com/signup

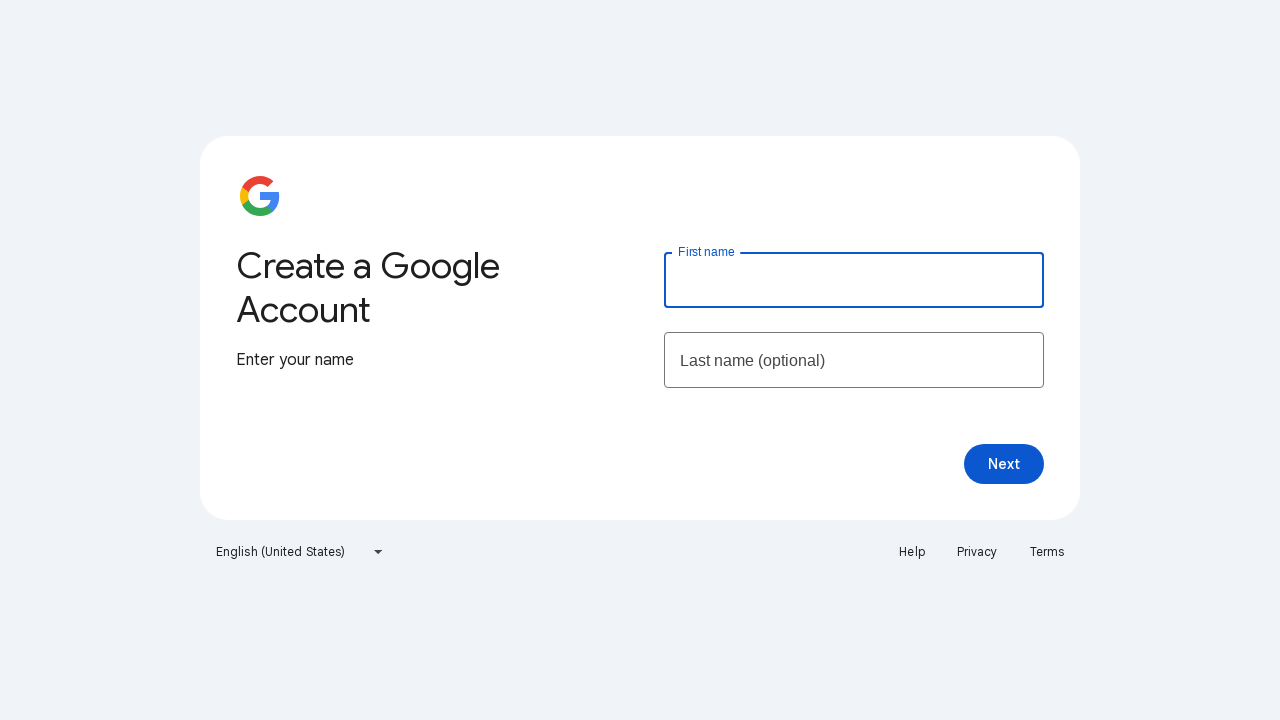

Clicked Help link - new window opened at (912, 552) on xpath=//a[text()='Help']
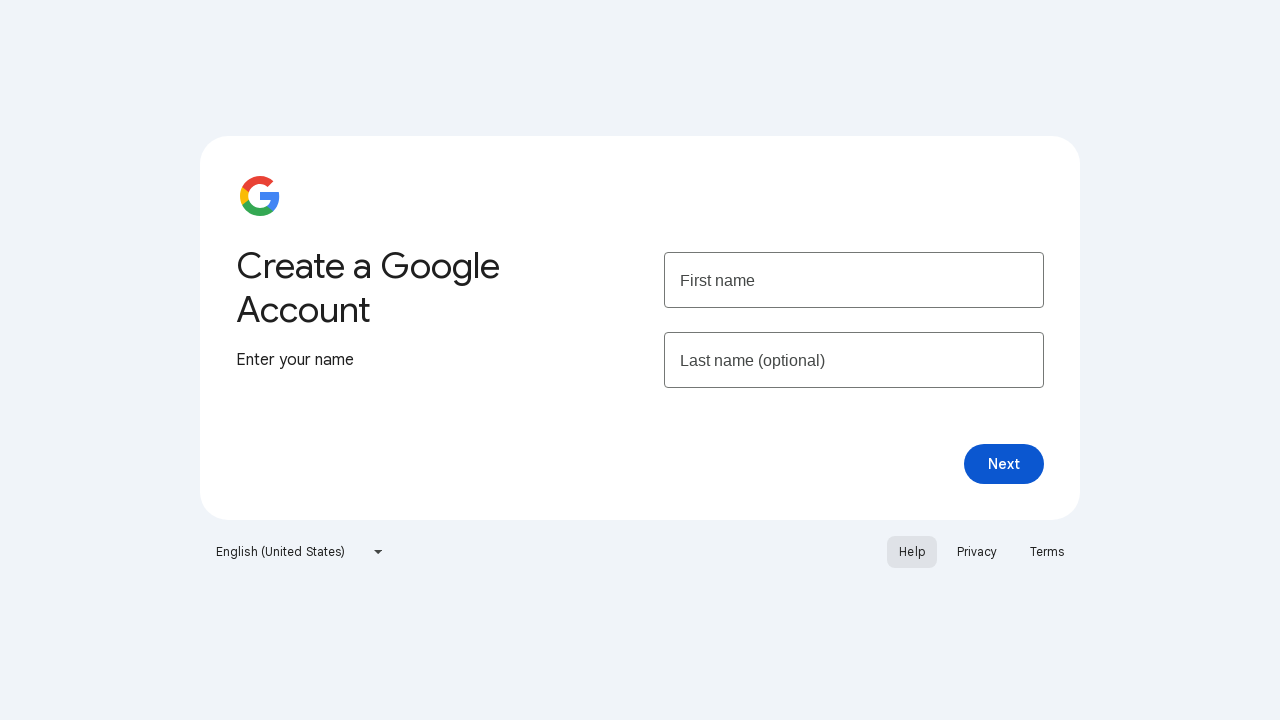

Clicked Privacy link - another new window opened at (977, 552) on xpath=//a[text()='Privacy']
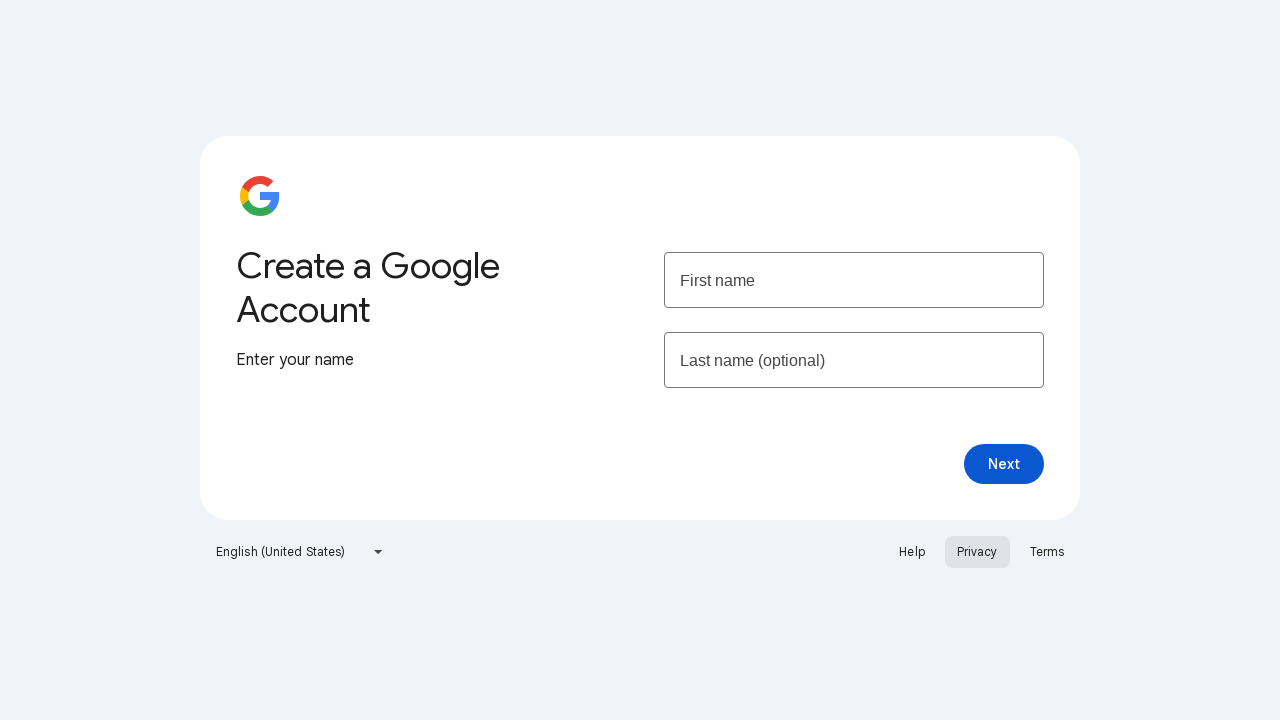

Switched focus to Help window
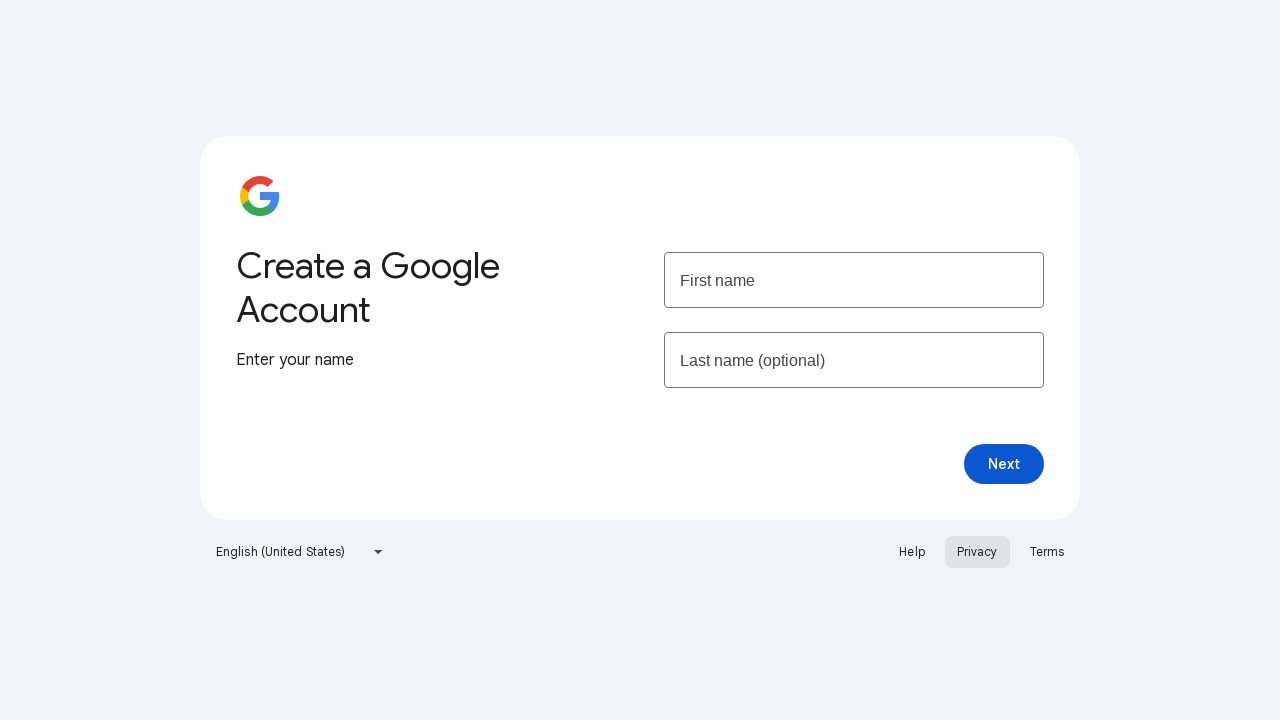

Clicked Community link in Help window at (174, 96) on xpath=//a[text()='Community']
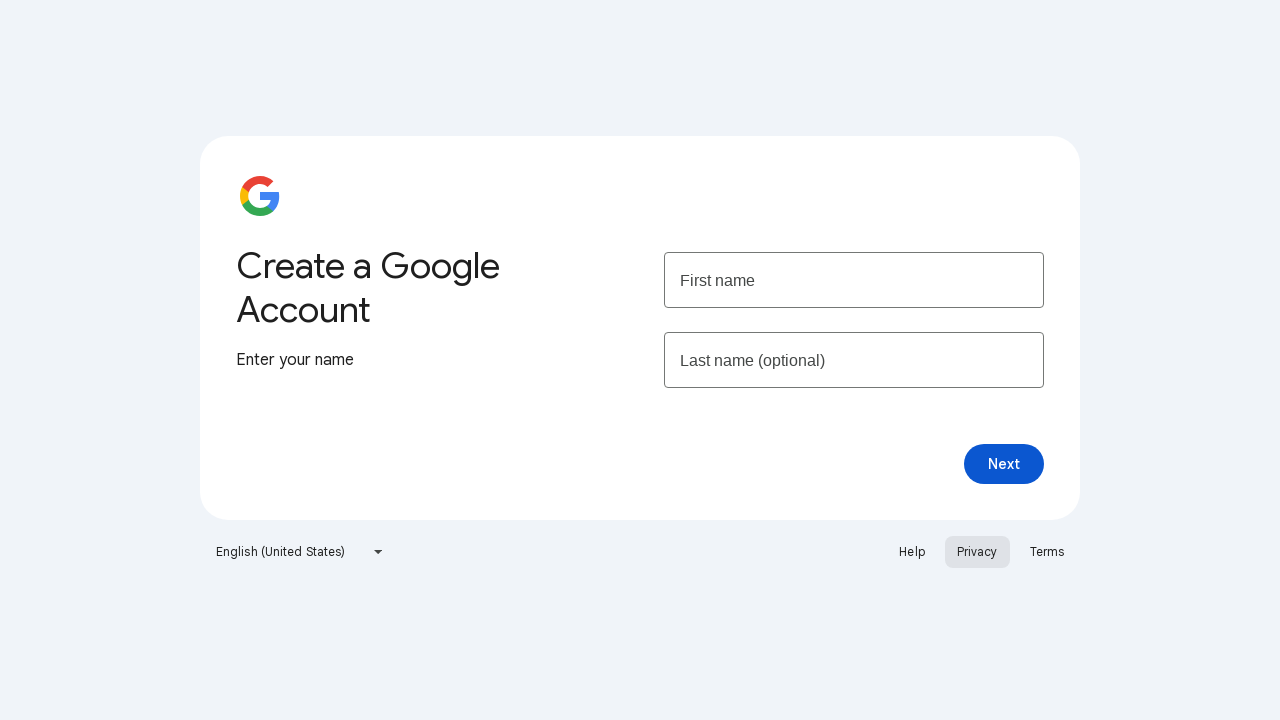

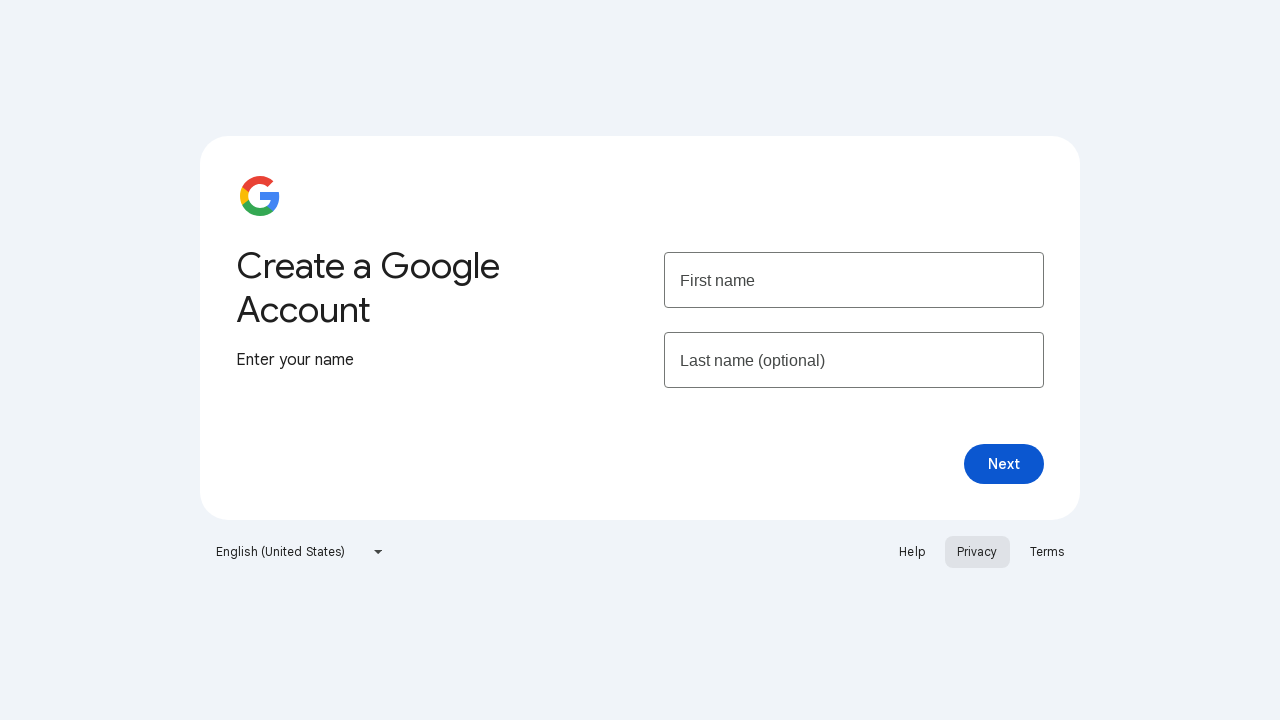